Tests radio button functionality by clicking through all gender radio button options

Starting URL: https://www.ultimateqa.com/simple-html-elements-for-automation/

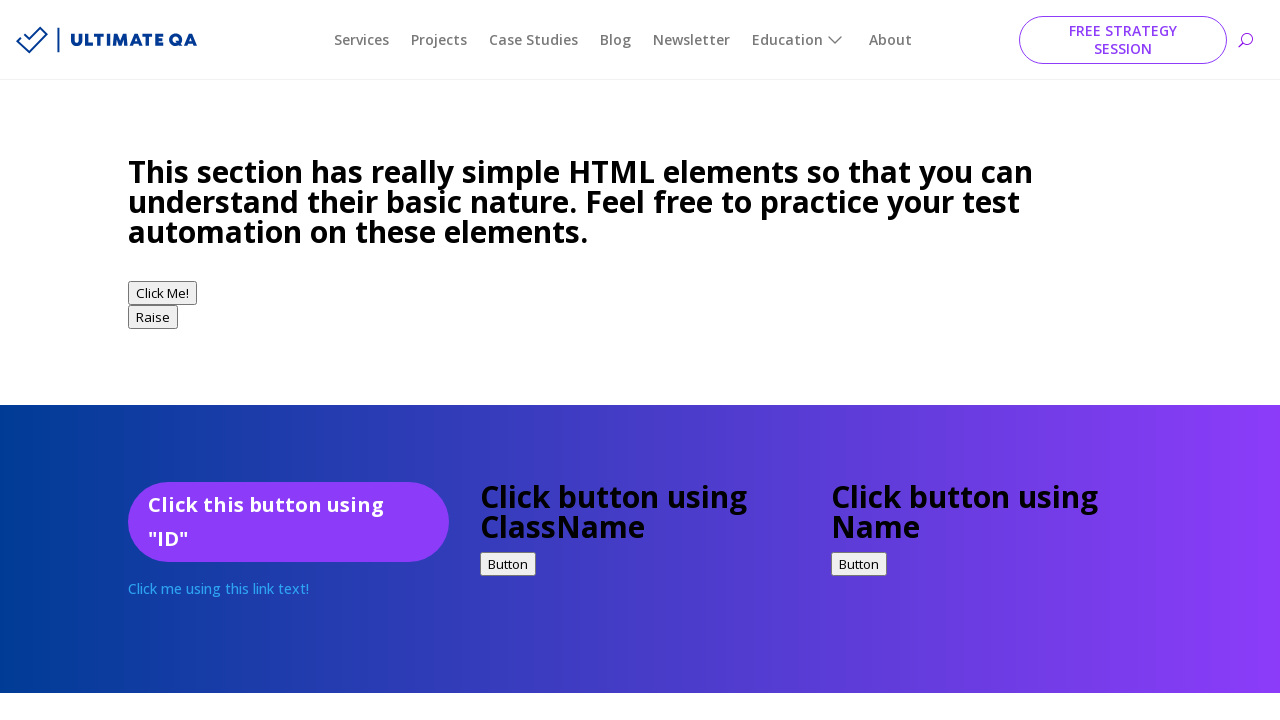

Located all gender radio button elements
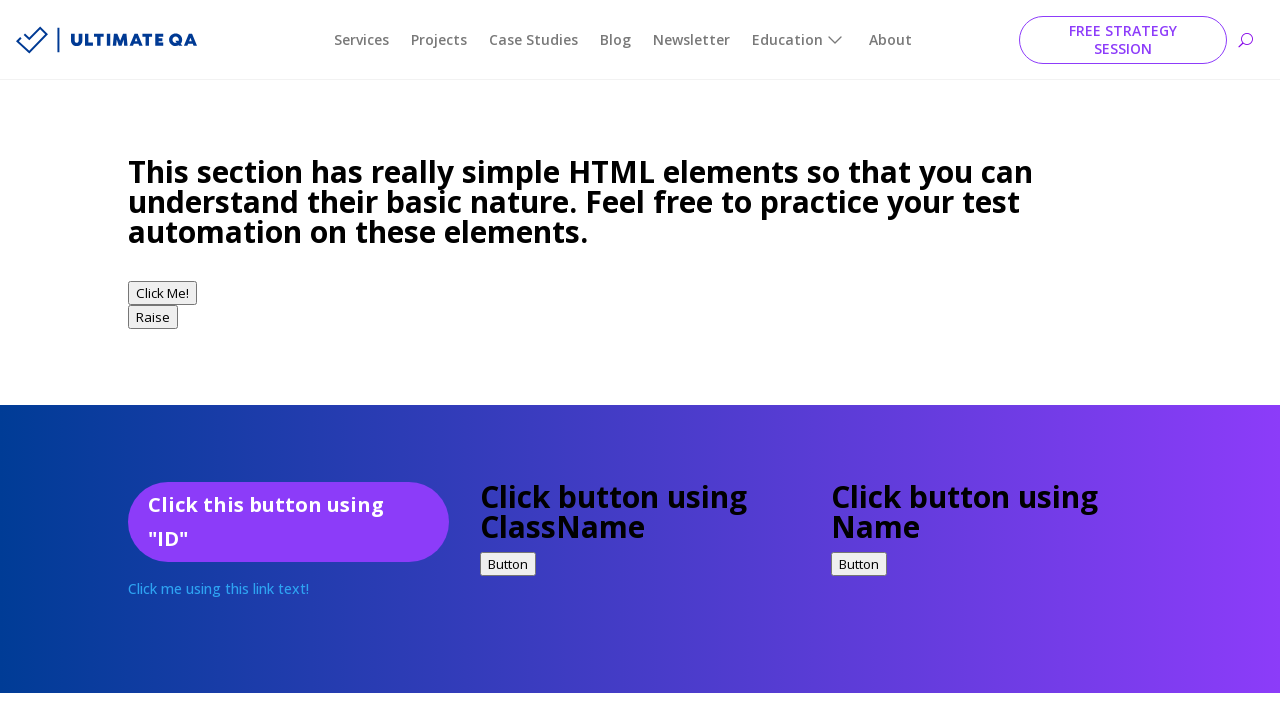

Found 3 gender radio buttons
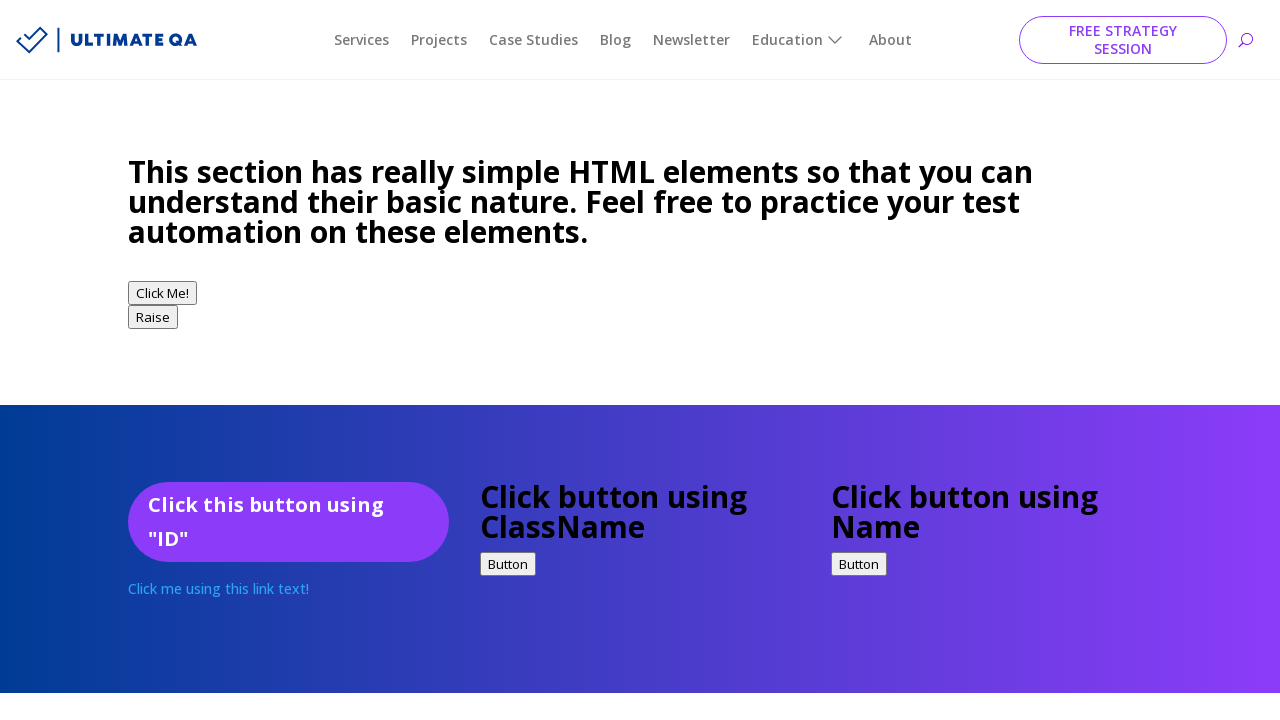

Clicked gender radio button option 1 of 3 at (140, 360) on input[type='radio'][name='gender'] >> nth=0
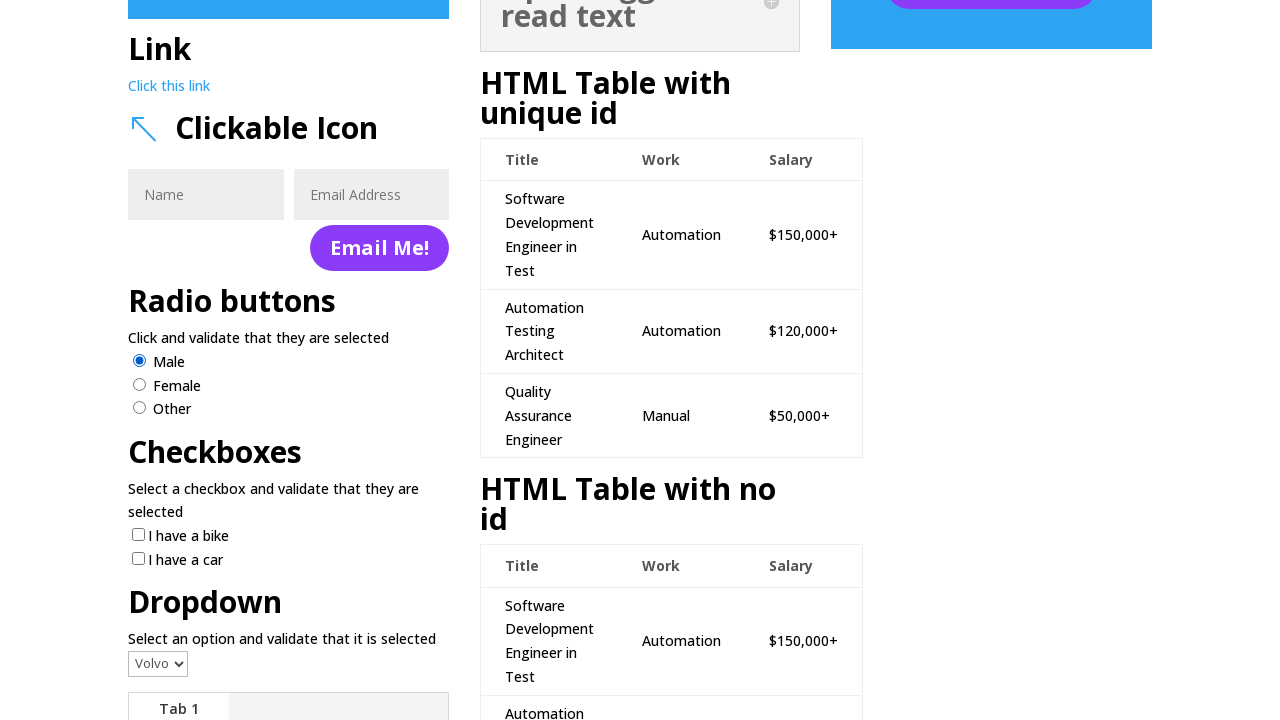

Clicked gender radio button option 2 of 3 at (140, 384) on input[type='radio'][name='gender'] >> nth=1
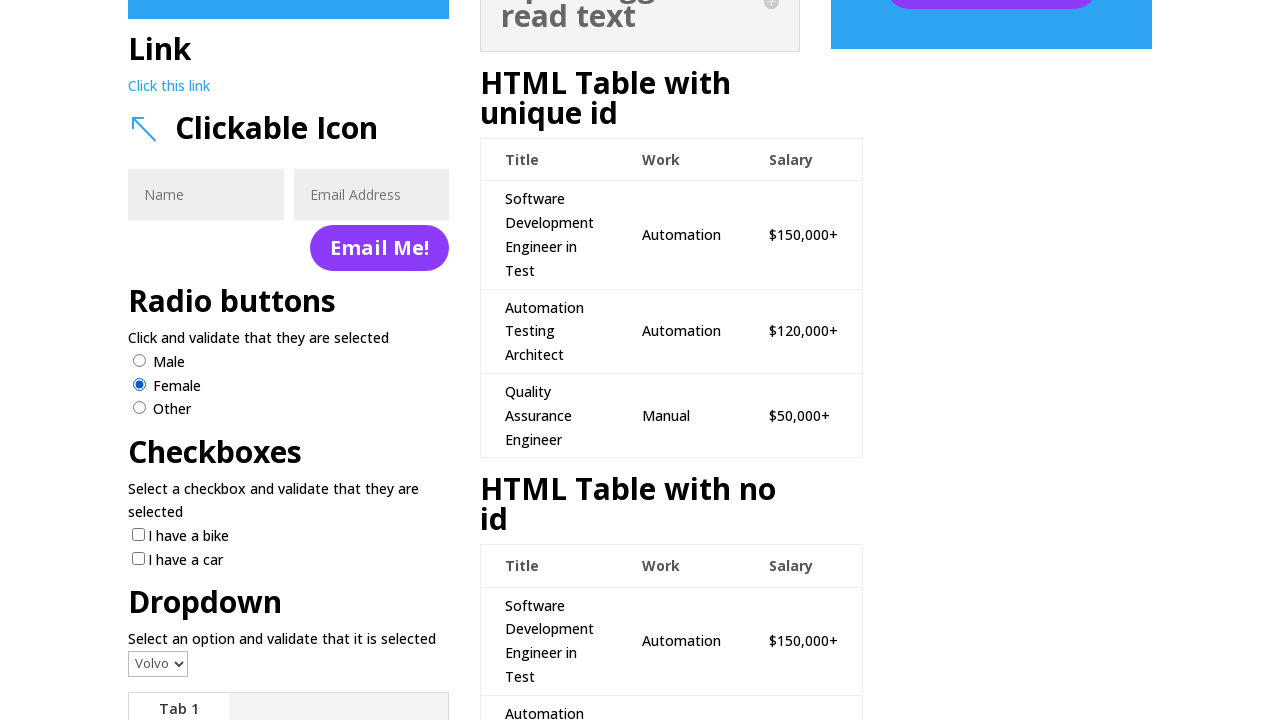

Clicked gender radio button option 3 of 3 at (140, 408) on input[type='radio'][name='gender'] >> nth=2
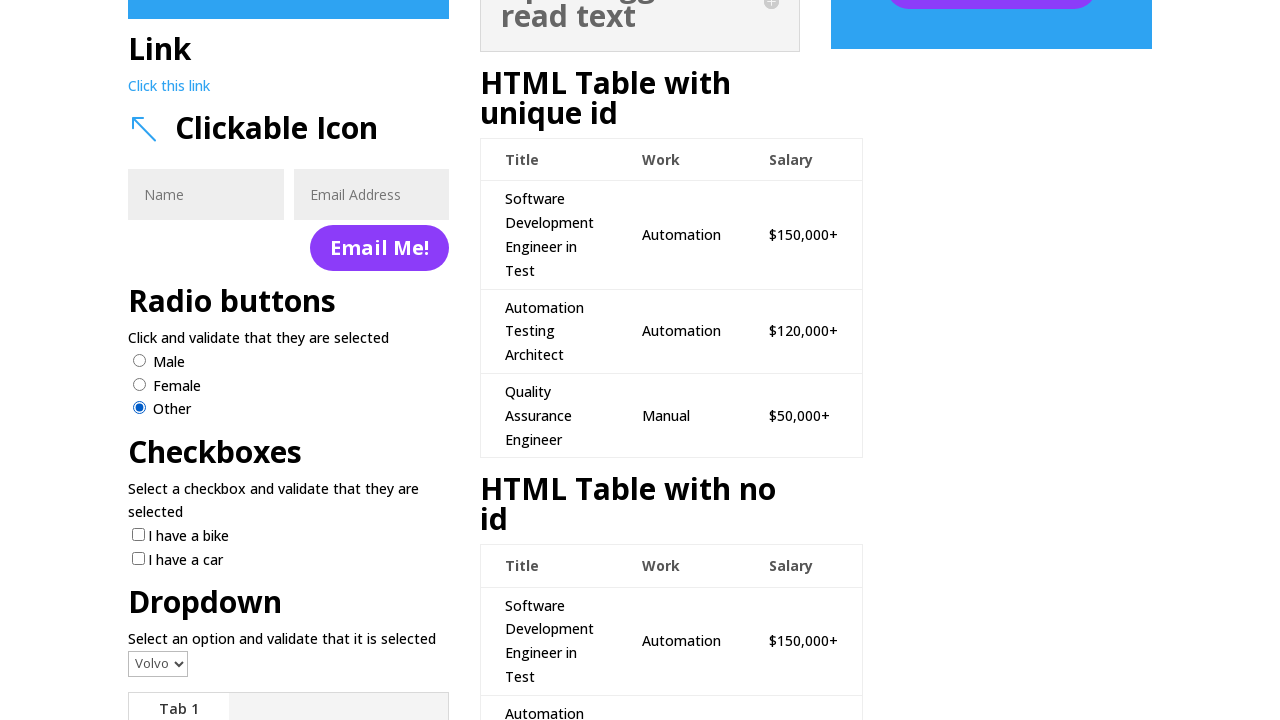

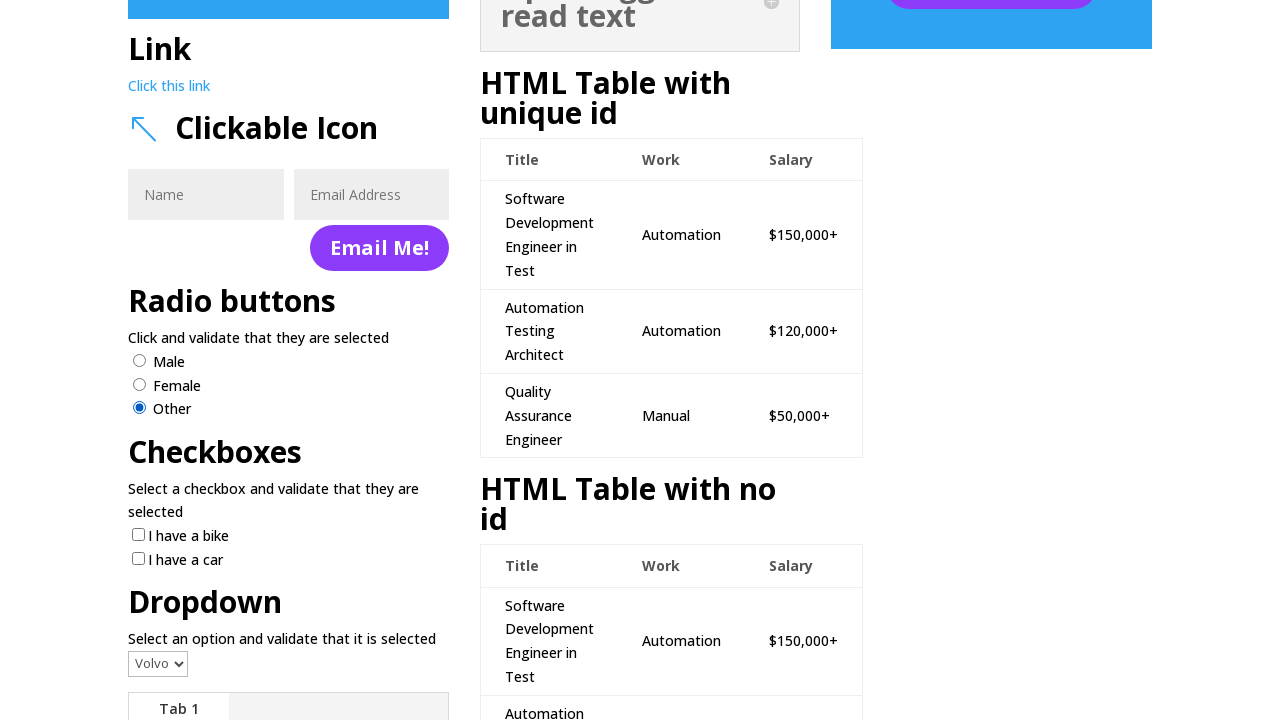